Tests XPath text() function by clicking the Context Menu link

Starting URL: https://the-internet.herokuapp.com/

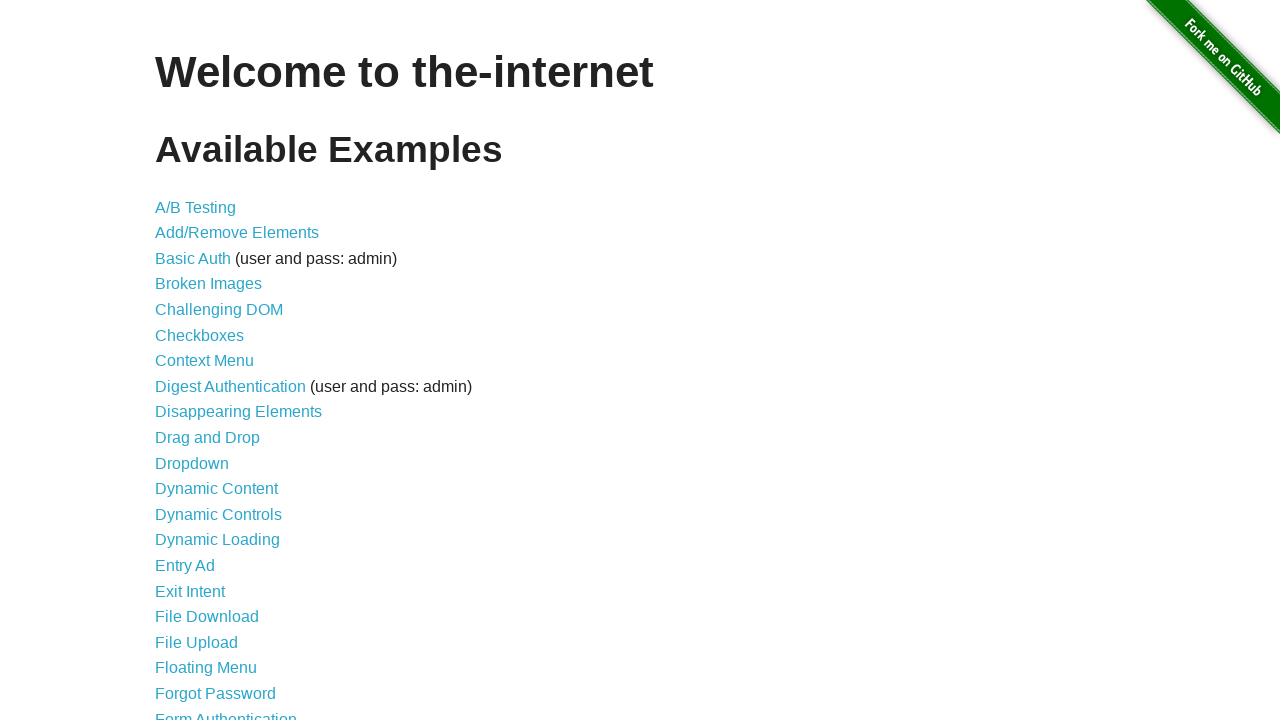

Clicked the Context Menu link using text matching at (204, 361) on text=Context Menu
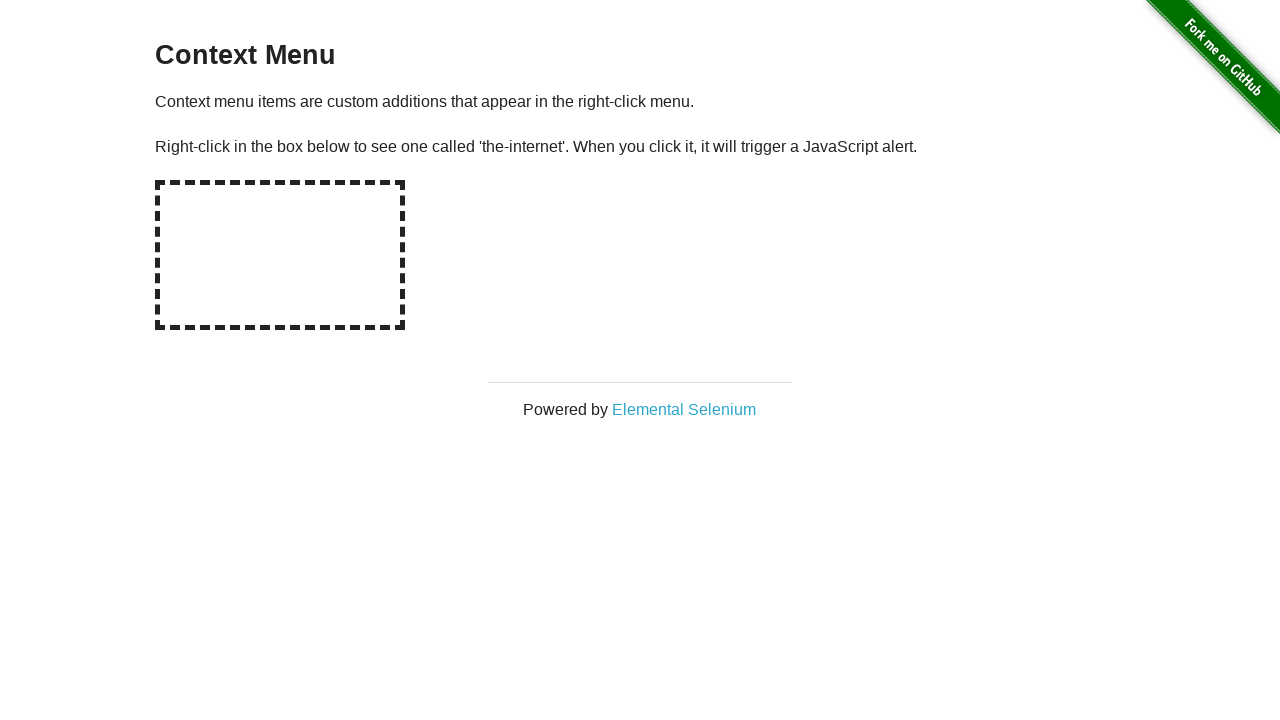

Page loaded and network became idle
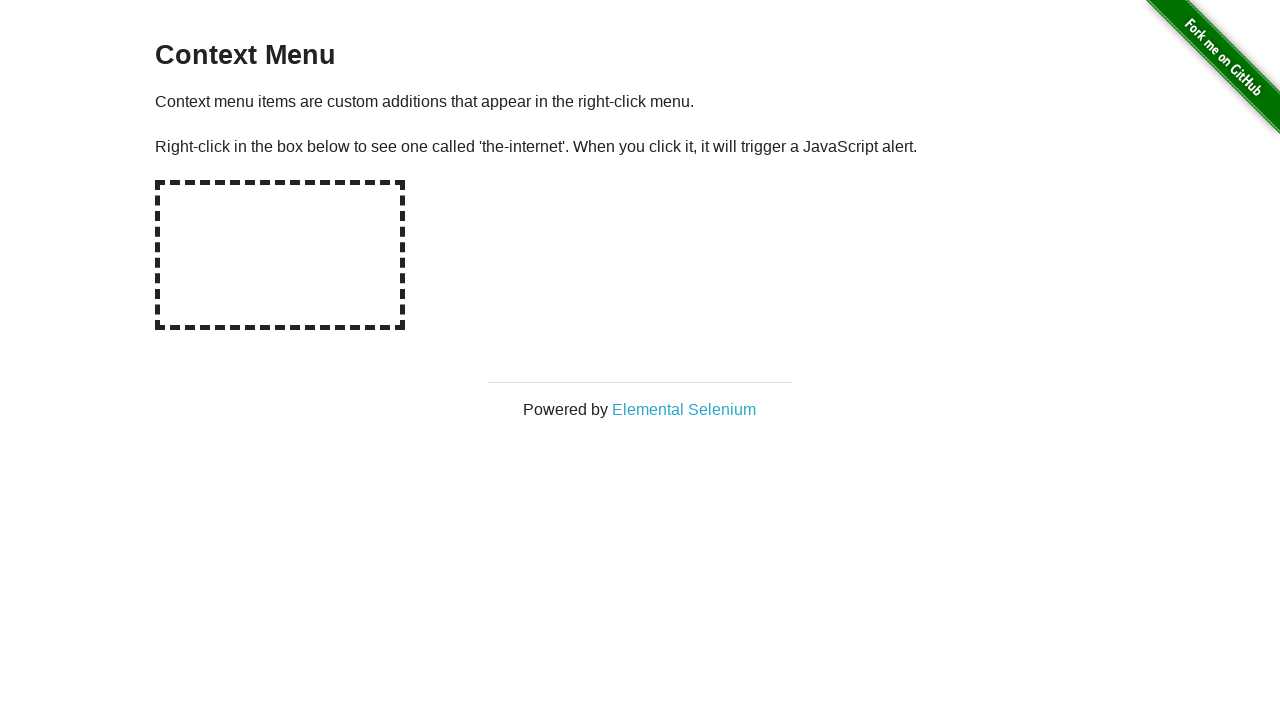

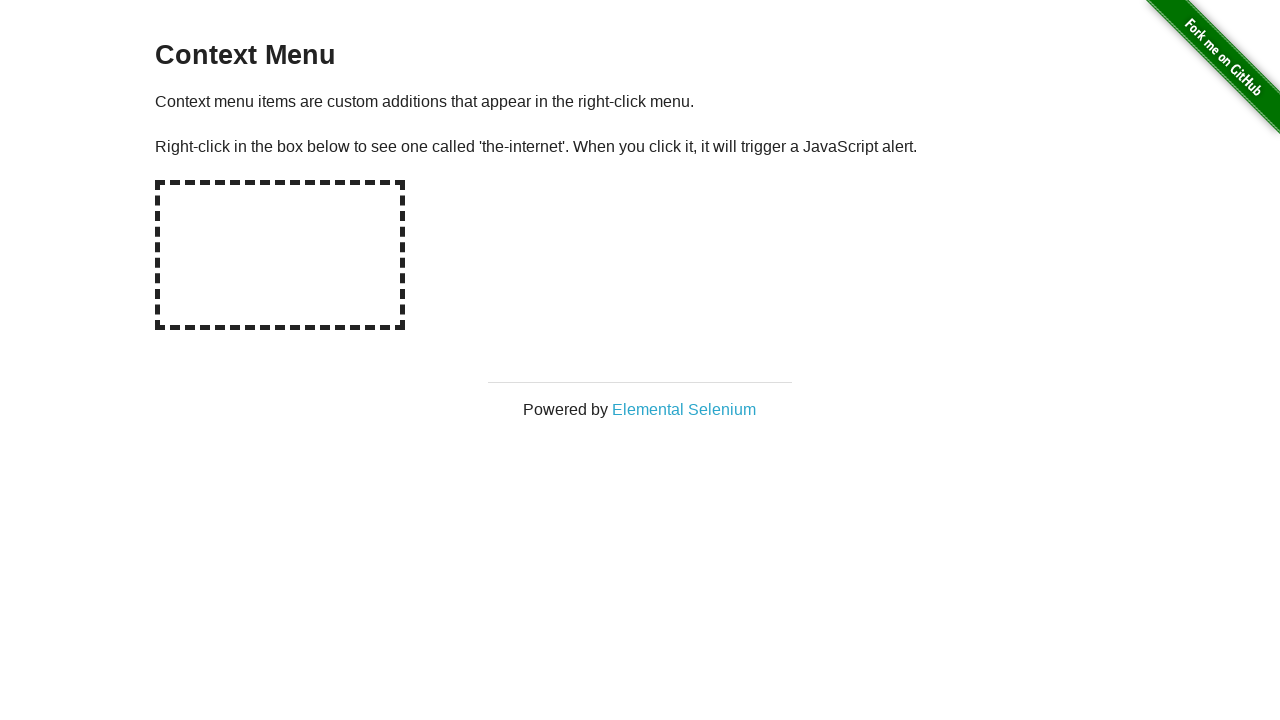